Tests that changing language updates all UI elements including buttons and category labels

Starting URL: https://www.navigator.ba/#/categories

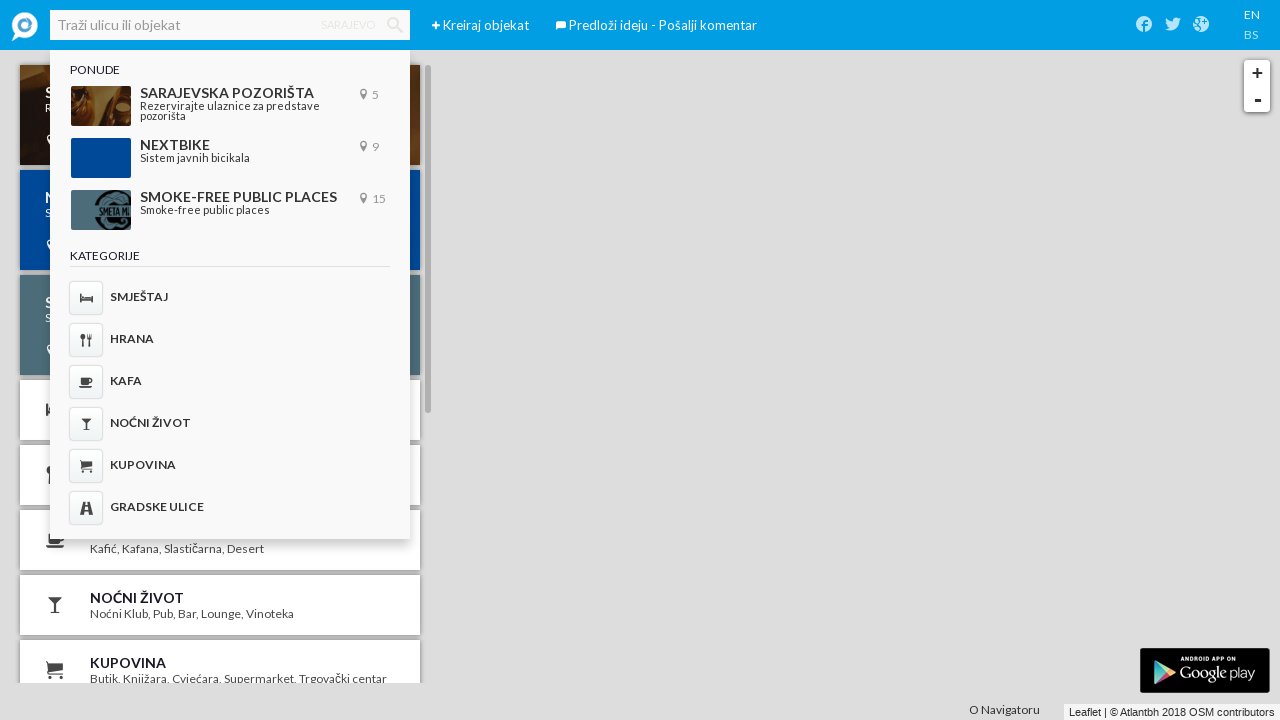

Retrieved current language attribute from html element
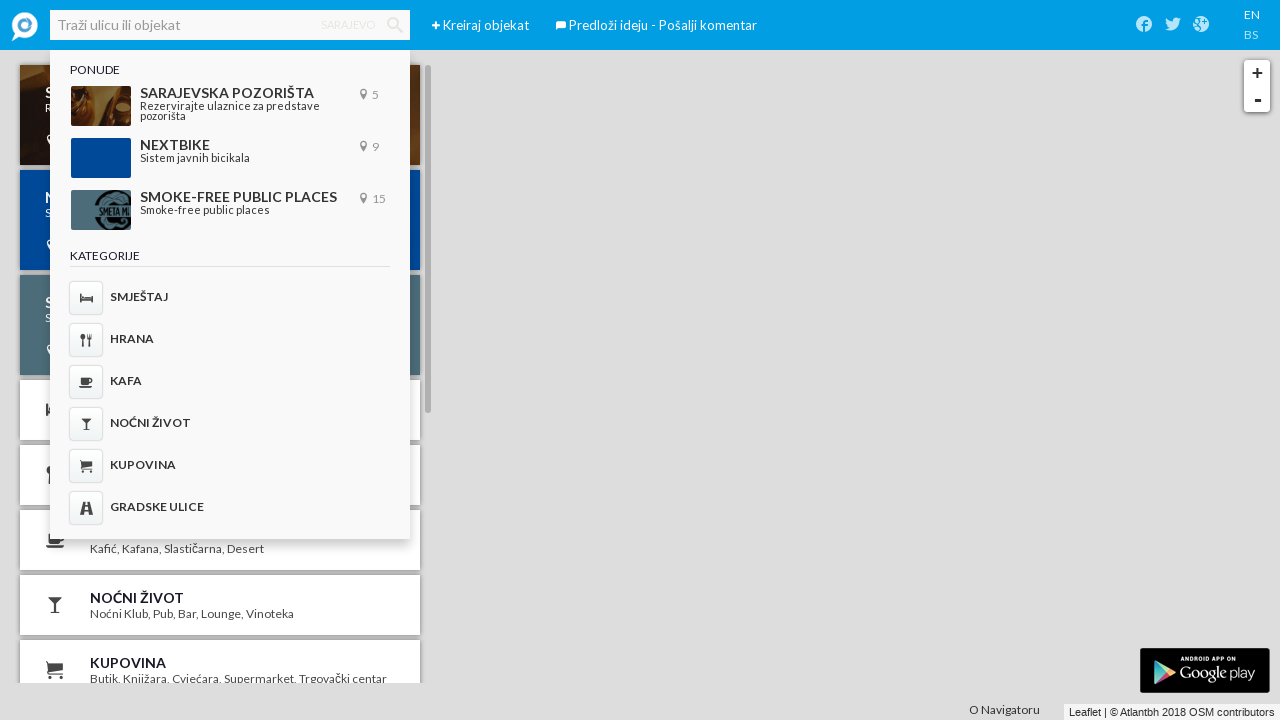

Clicked English language button at (1252, 15) on .en
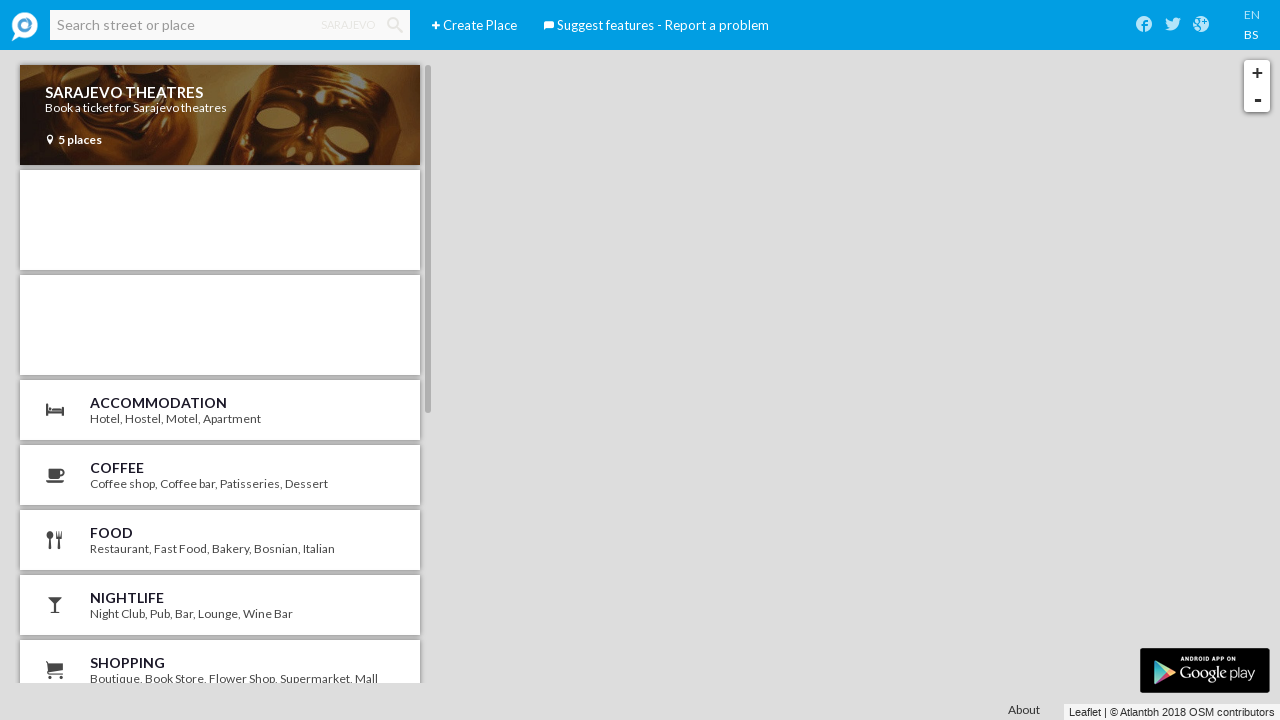

Waited 2 seconds for language change to EN to complete
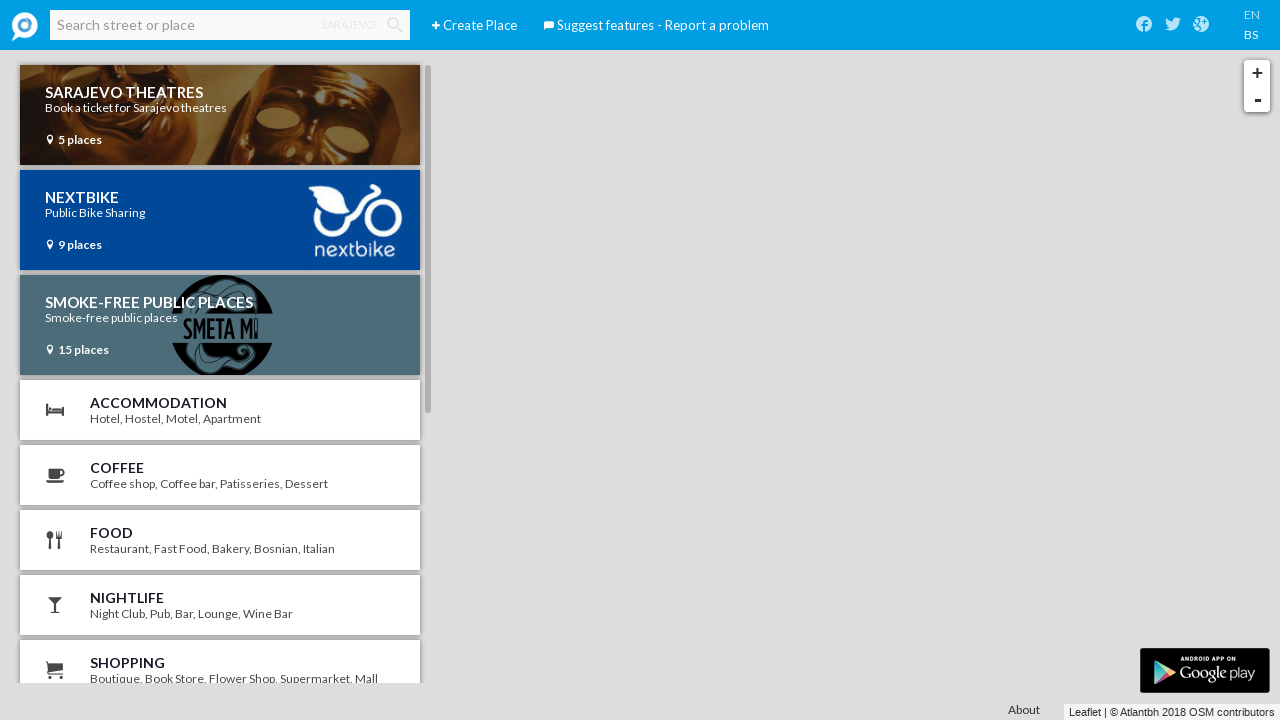

Verified 'Create Place' button is present in English
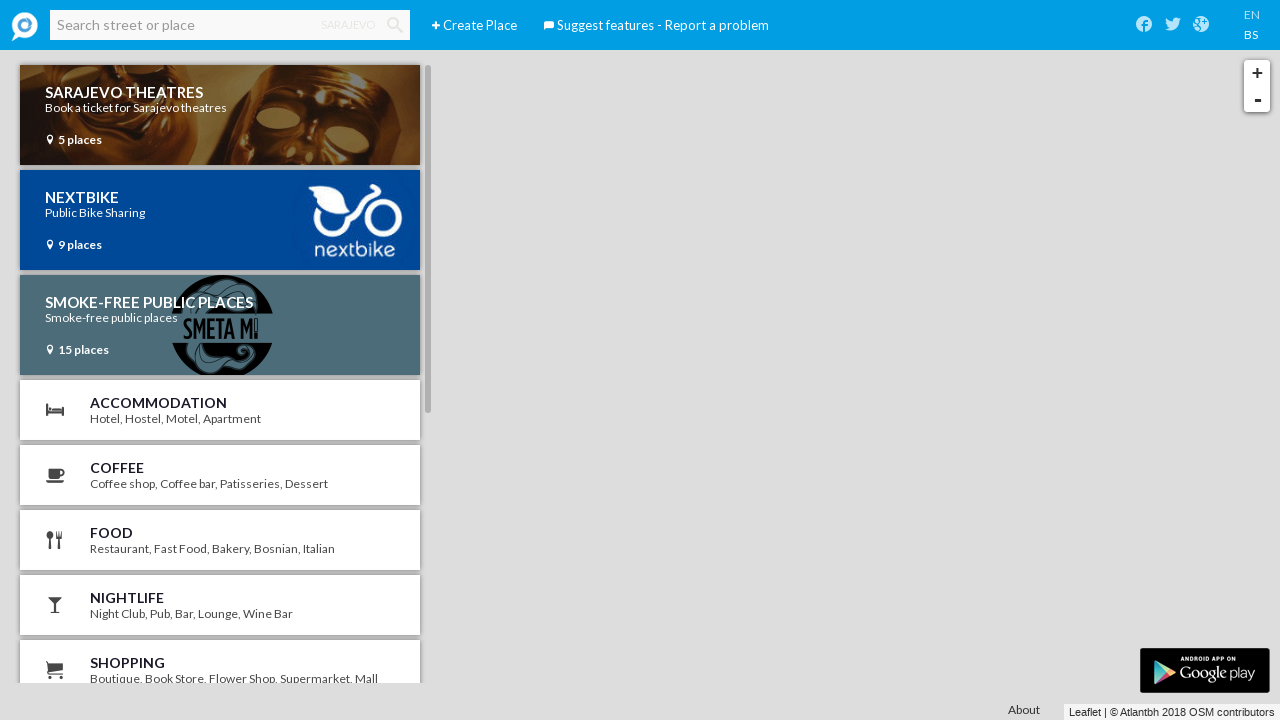

Verified 'Suggest features - Report a problem' link is present in English
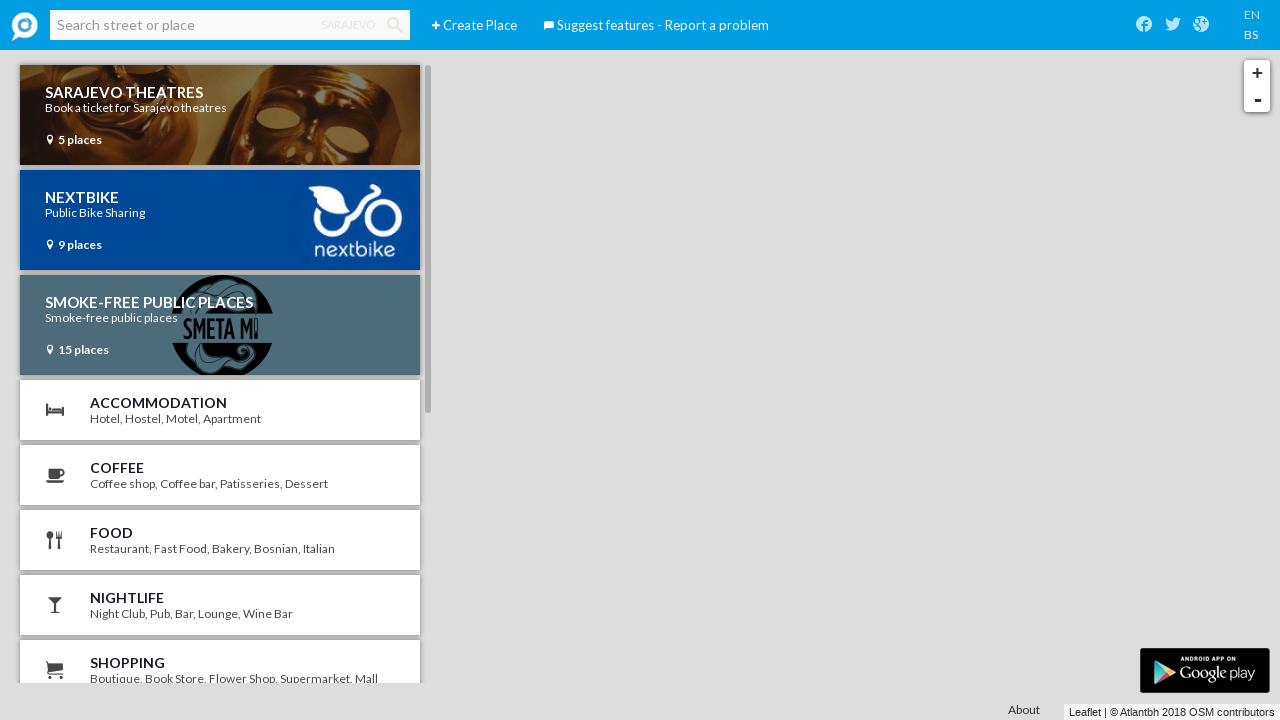

Clicked Bosnian language button at (1252, 35) on .bs
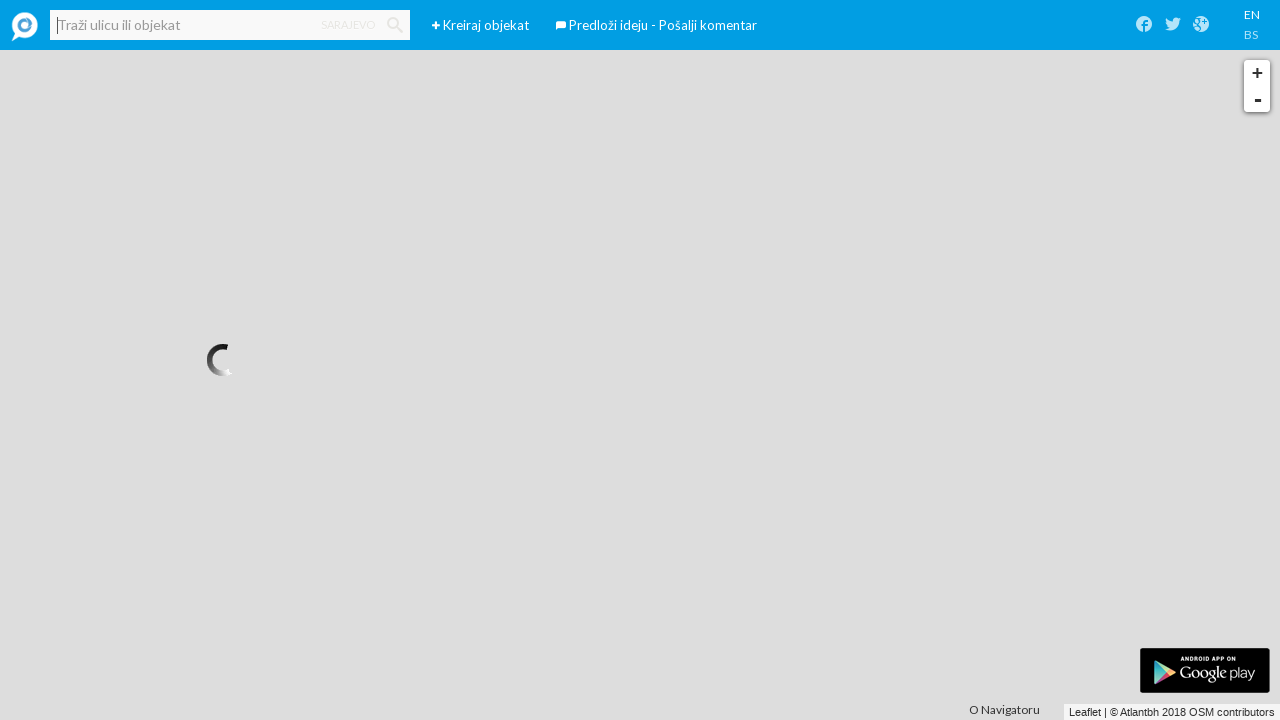

Waited 2 seconds for language change to BS to complete
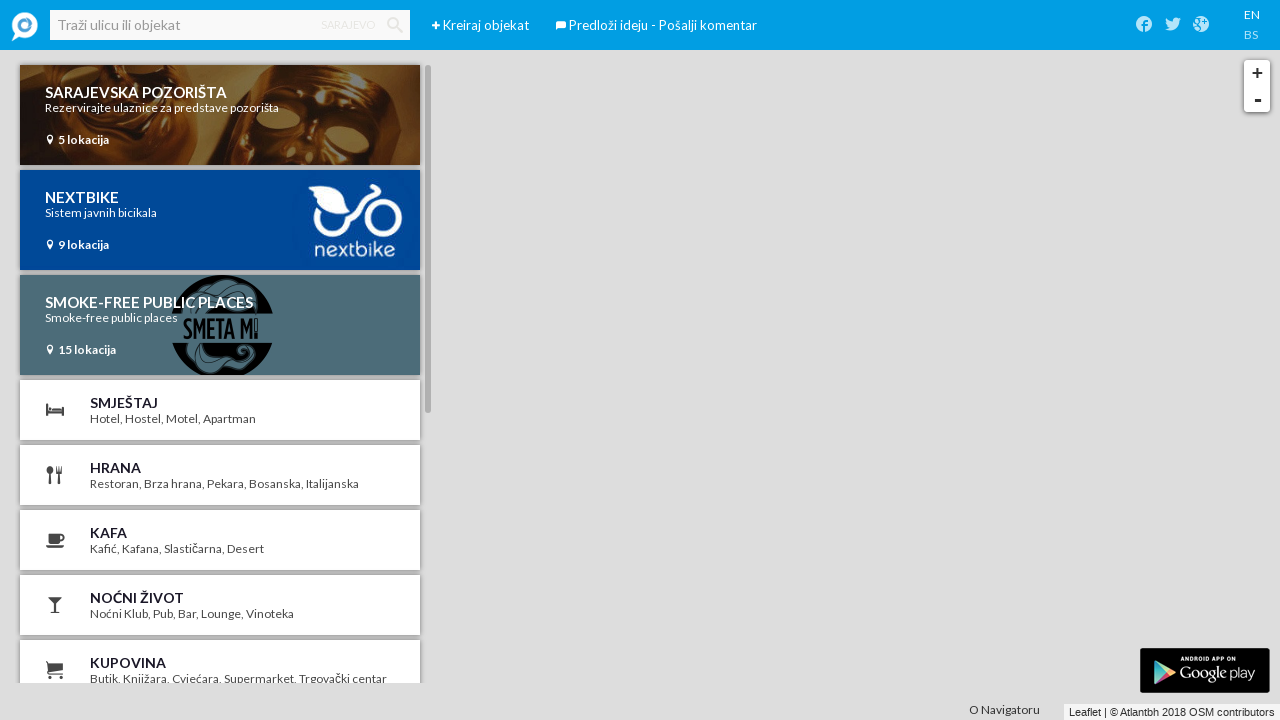

Verified 'Kreiraj objekat' button is present in Bosnian
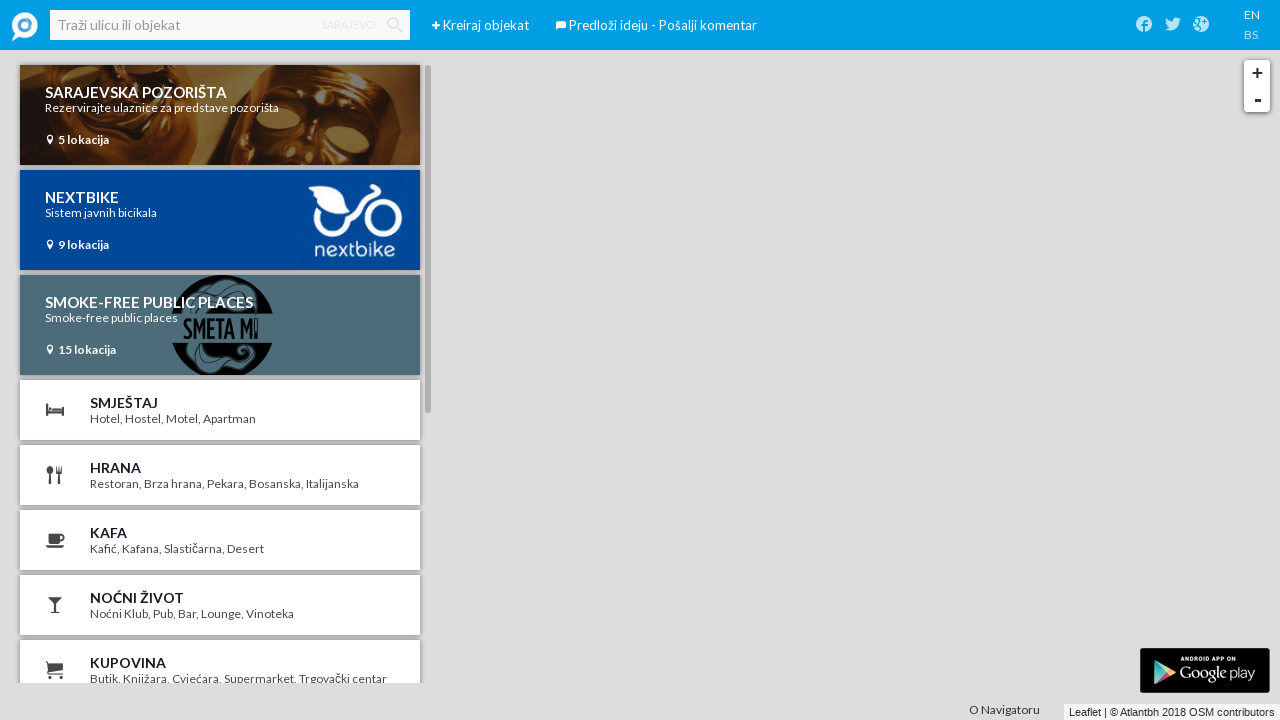

Verified 'Predloži ideju - Pošalji komentar' link is present in Bosnian
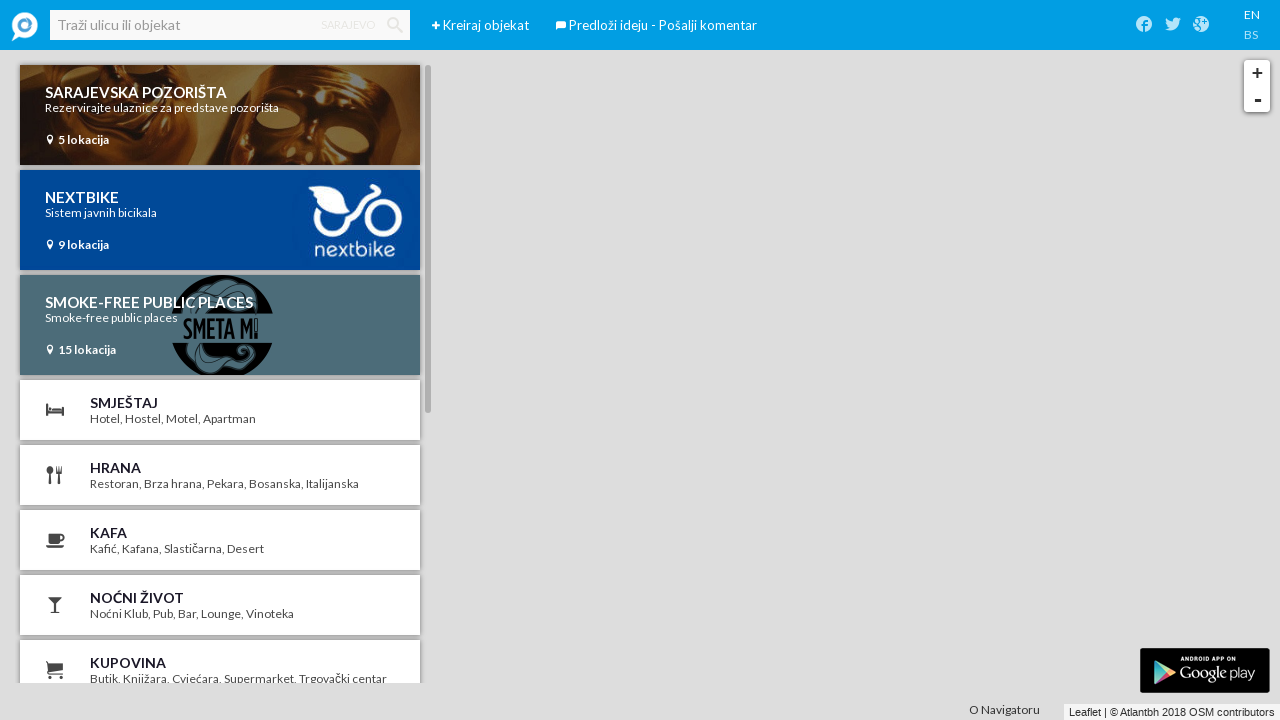

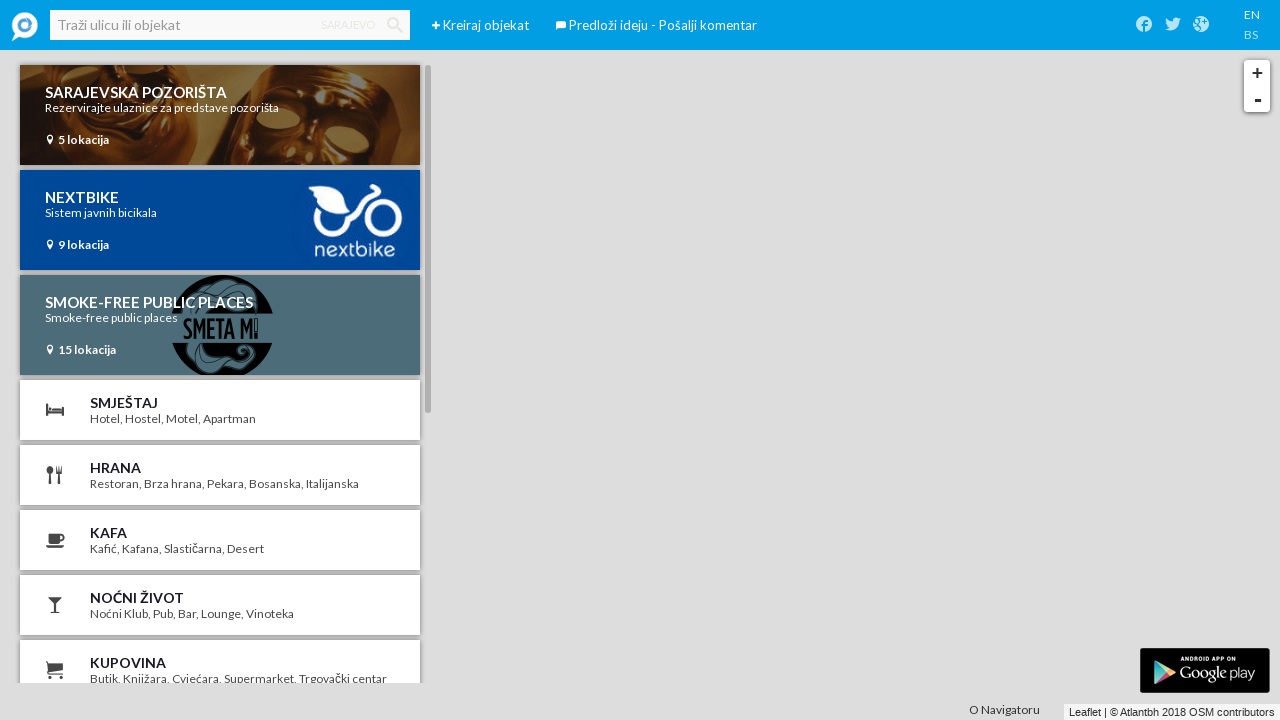